Tests autocomplete text input by typing a search term and selecting from suggestions

Starting URL: https://www.rahulshettyacademy.com/AutomationPractice/

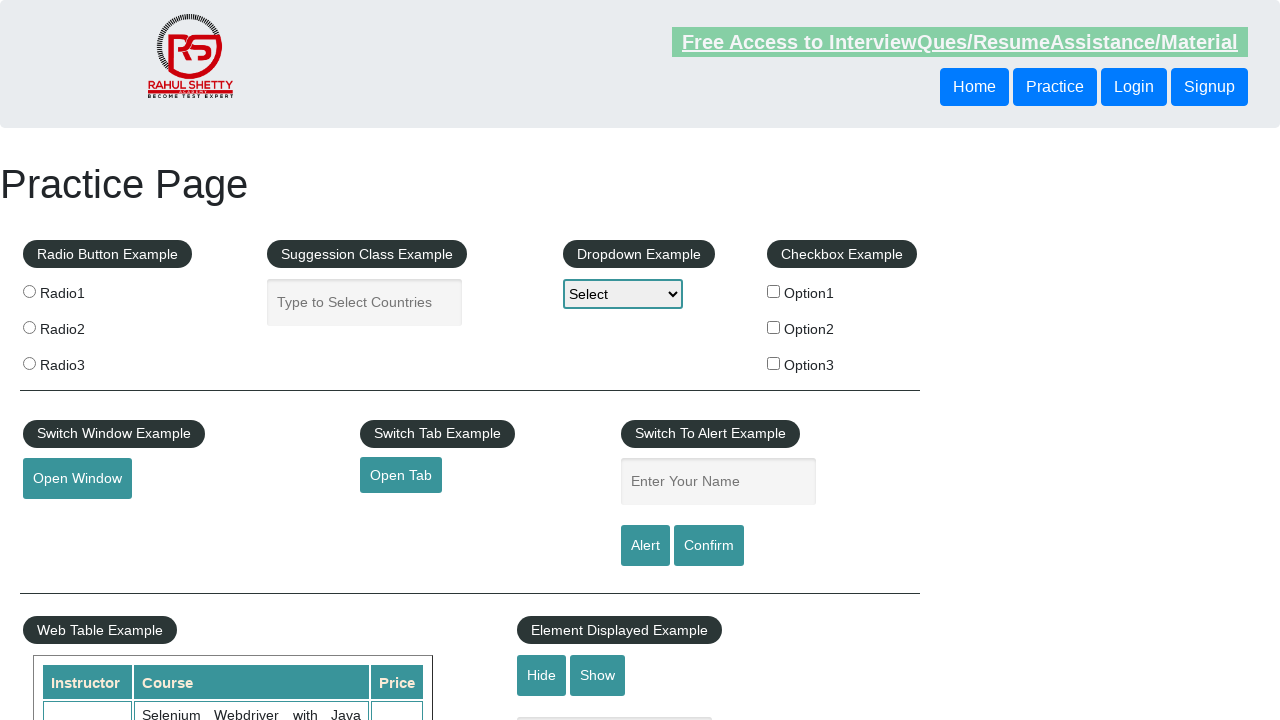

Typed 'Ind' in autocomplete field on #autocomplete
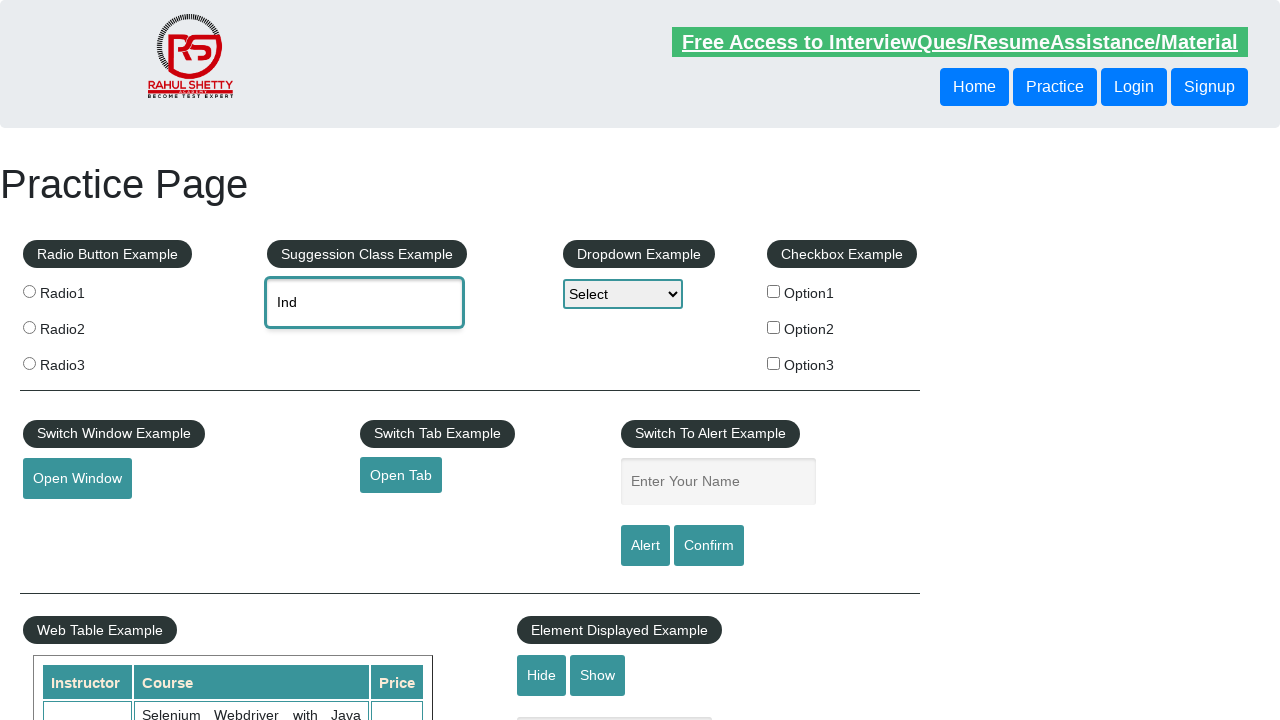

Autocomplete suggestions appeared
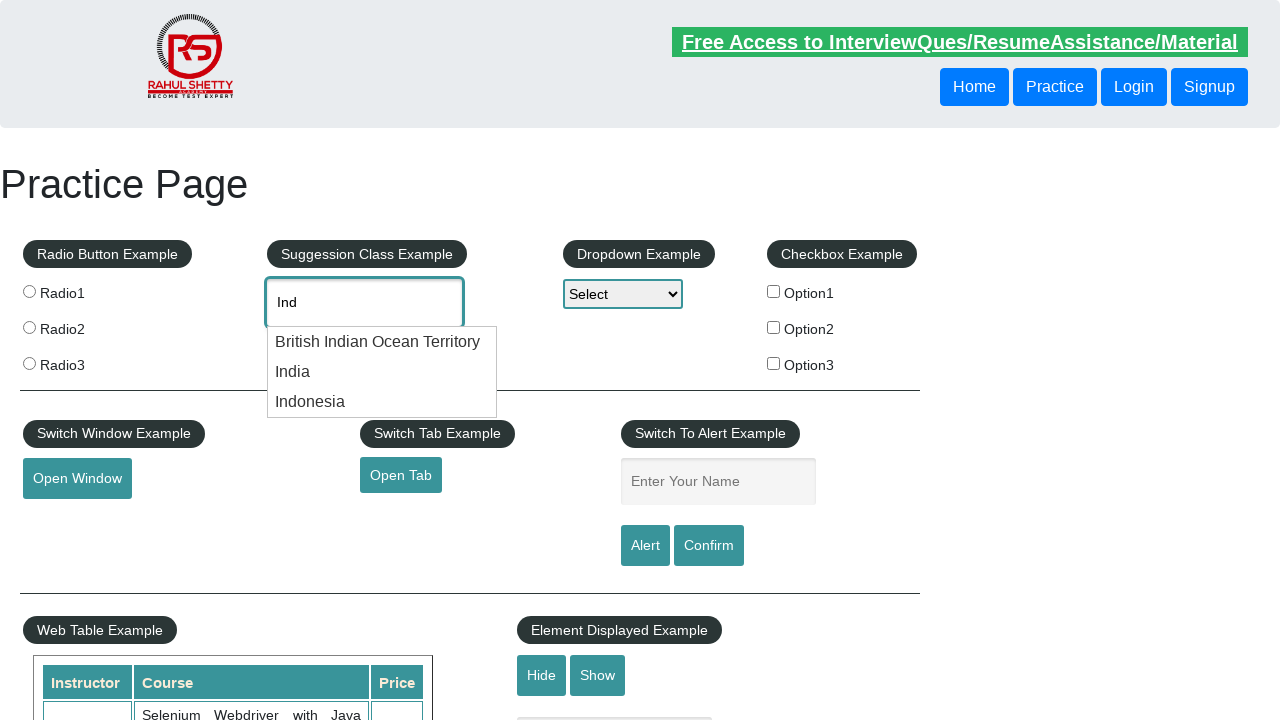

Selected 'India' from autocomplete suggestions at (382, 342) on .ui-menu-item div:has-text('India')
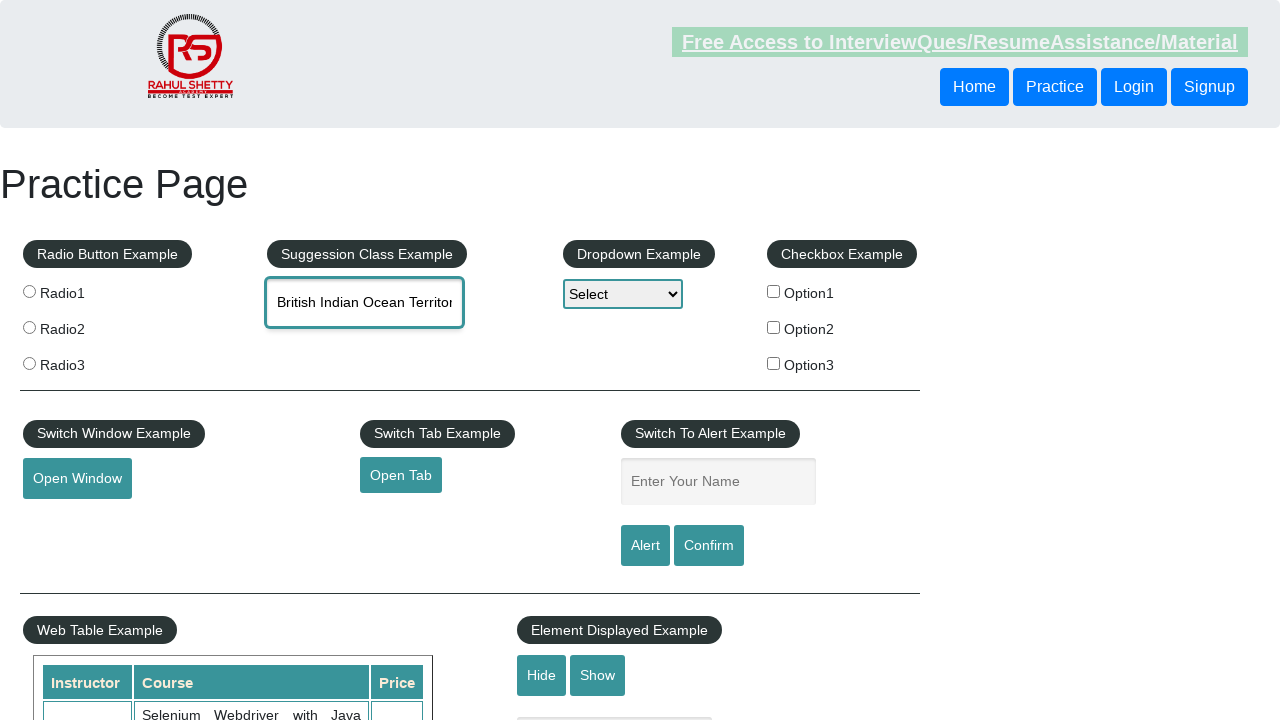

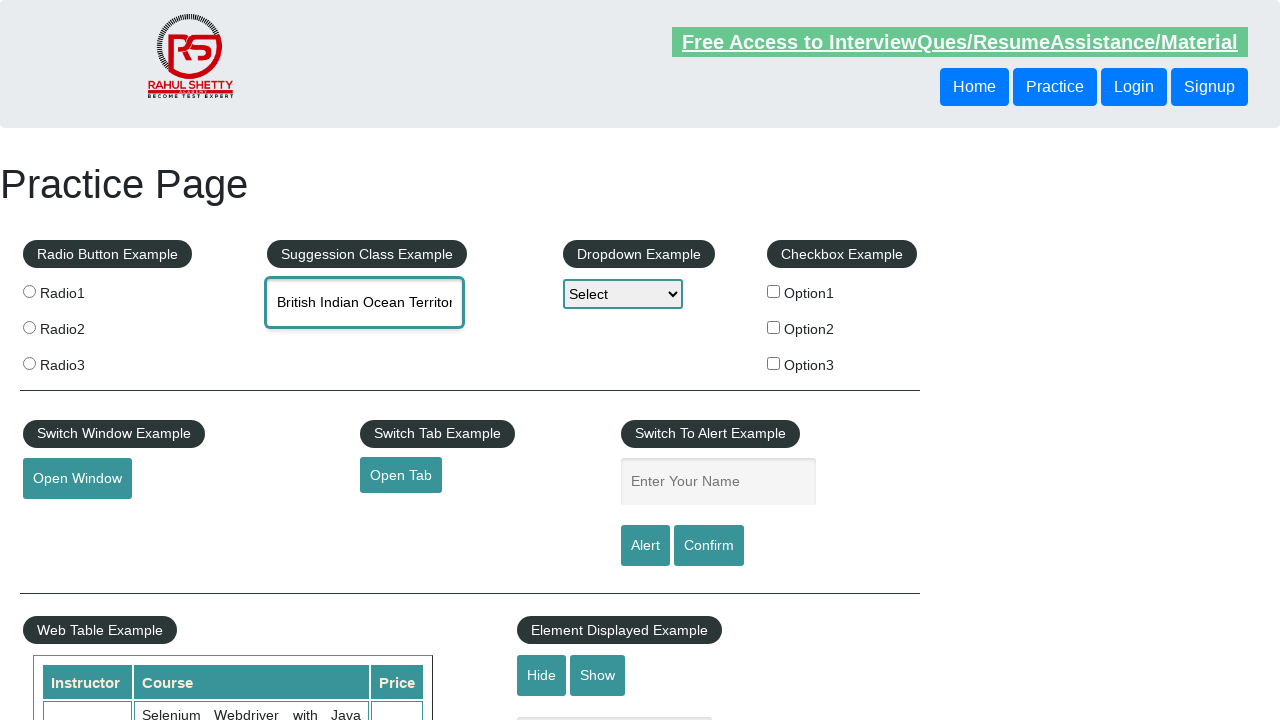